Comprehensive test flow covering adding tasks, toggling completion, filtering, and deletion

Starting URL: https://todomvc4tasj.herokuapp.com/

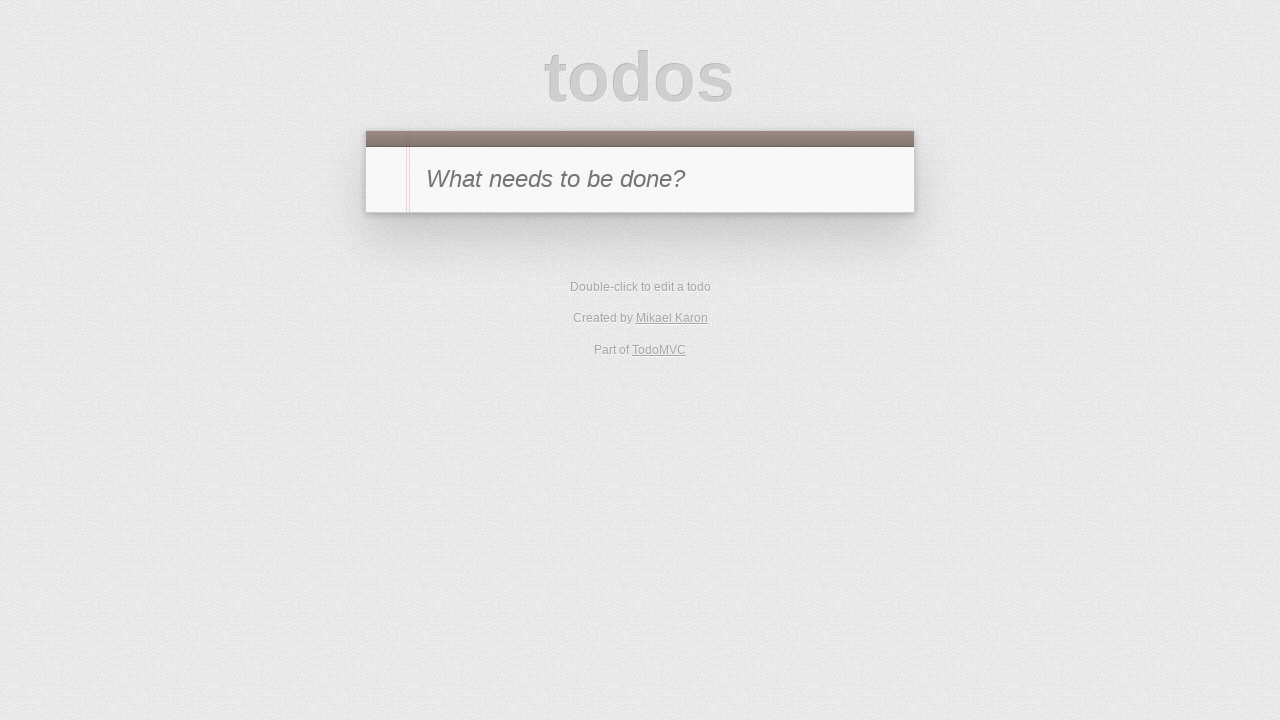

Filled new task input with 'a' on #new-todo
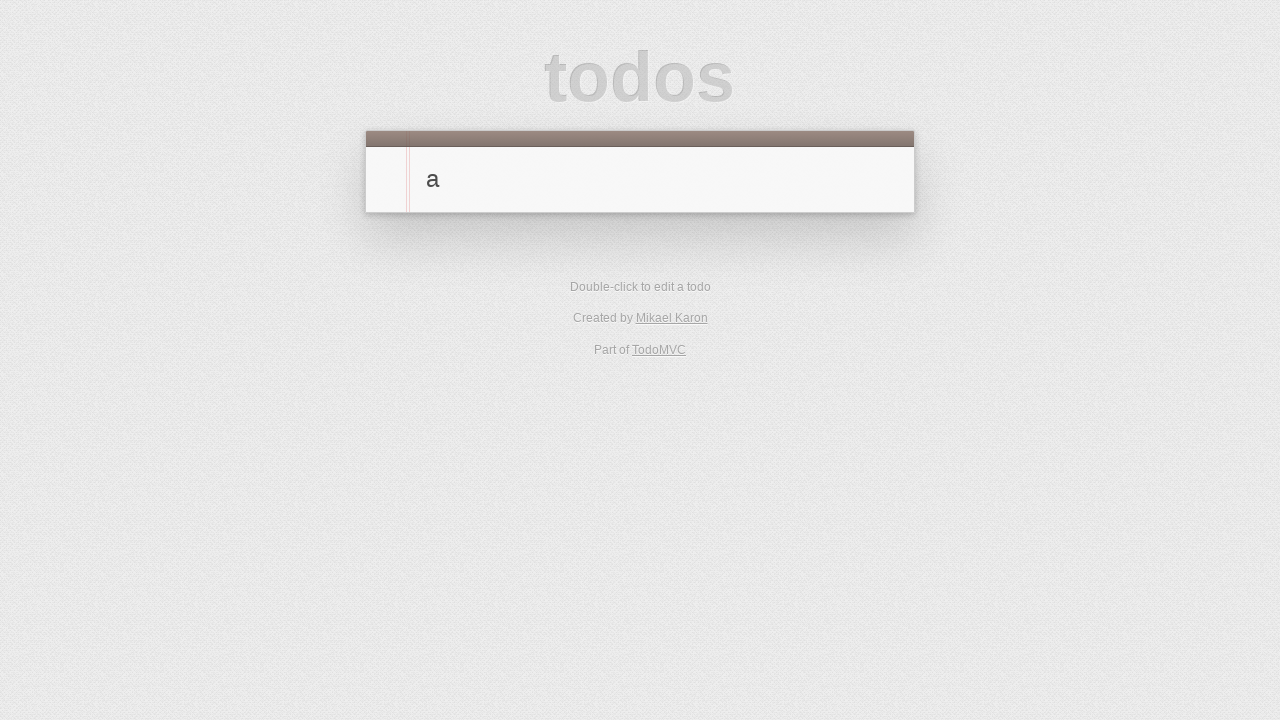

Pressed Enter to add new task on #new-todo
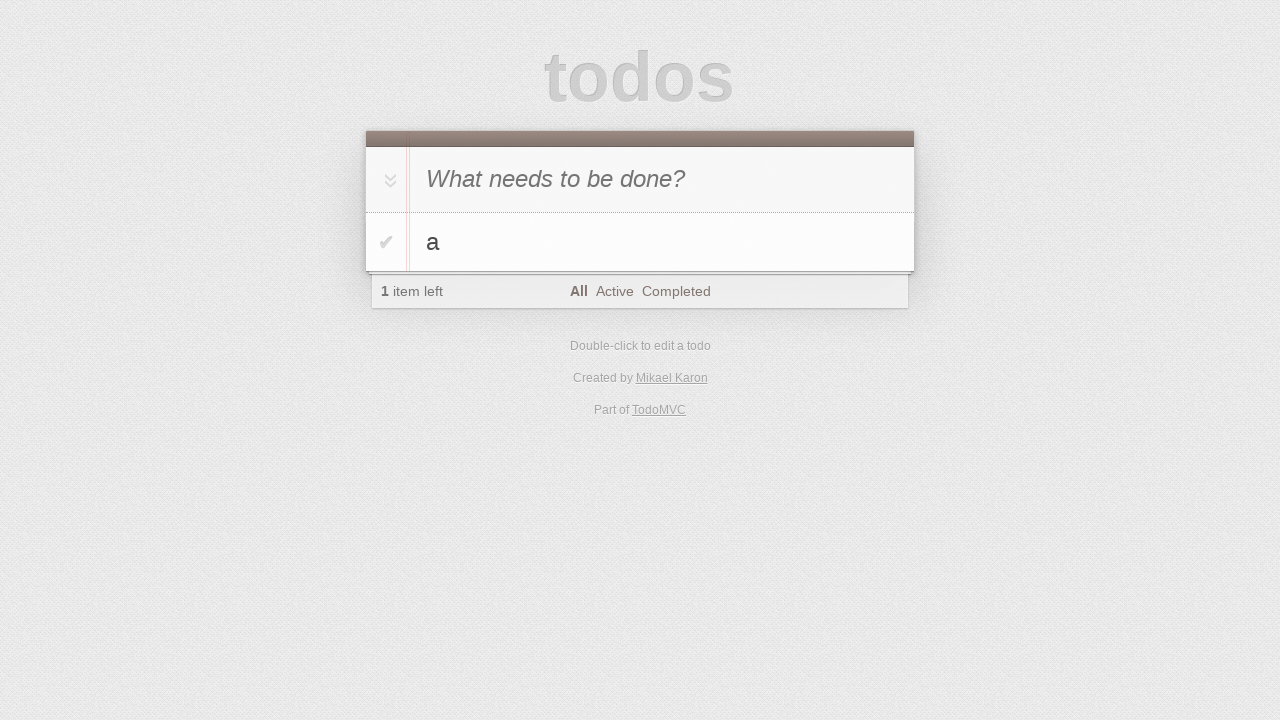

Task 'a' appeared in todo list
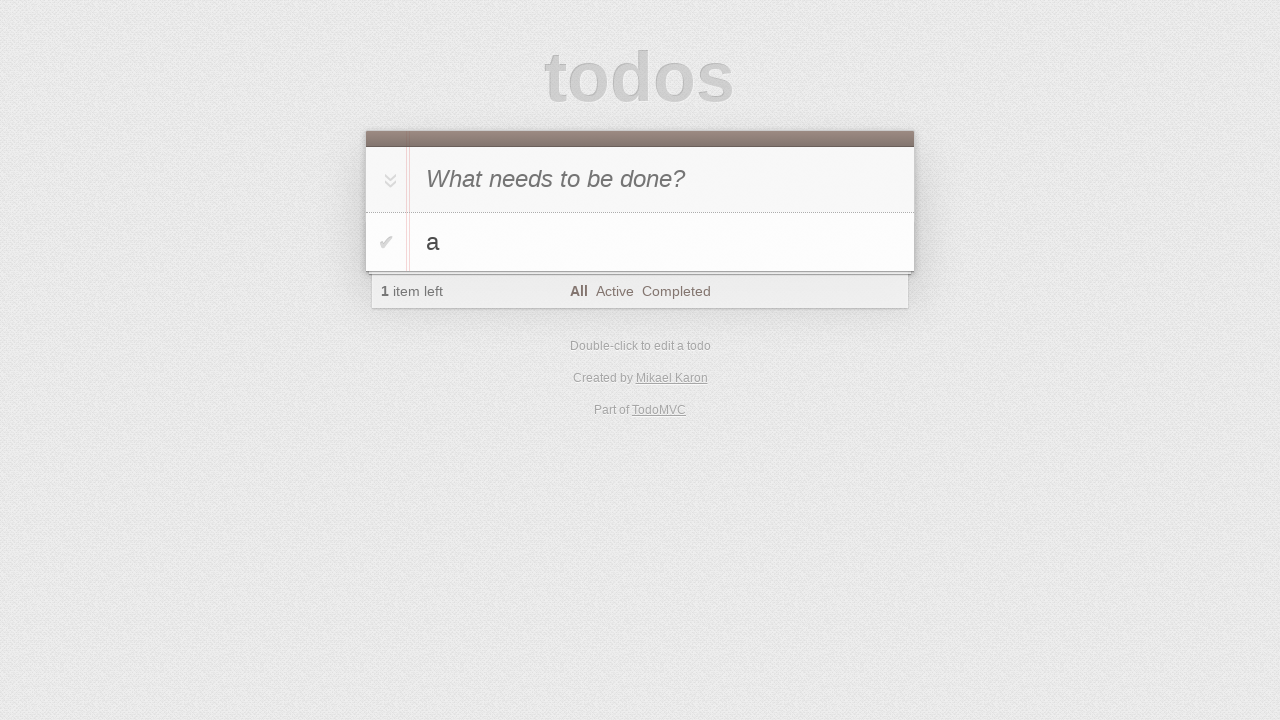

Clicked toggle-all button to mark all tasks as complete at (388, 180) on #toggle-all
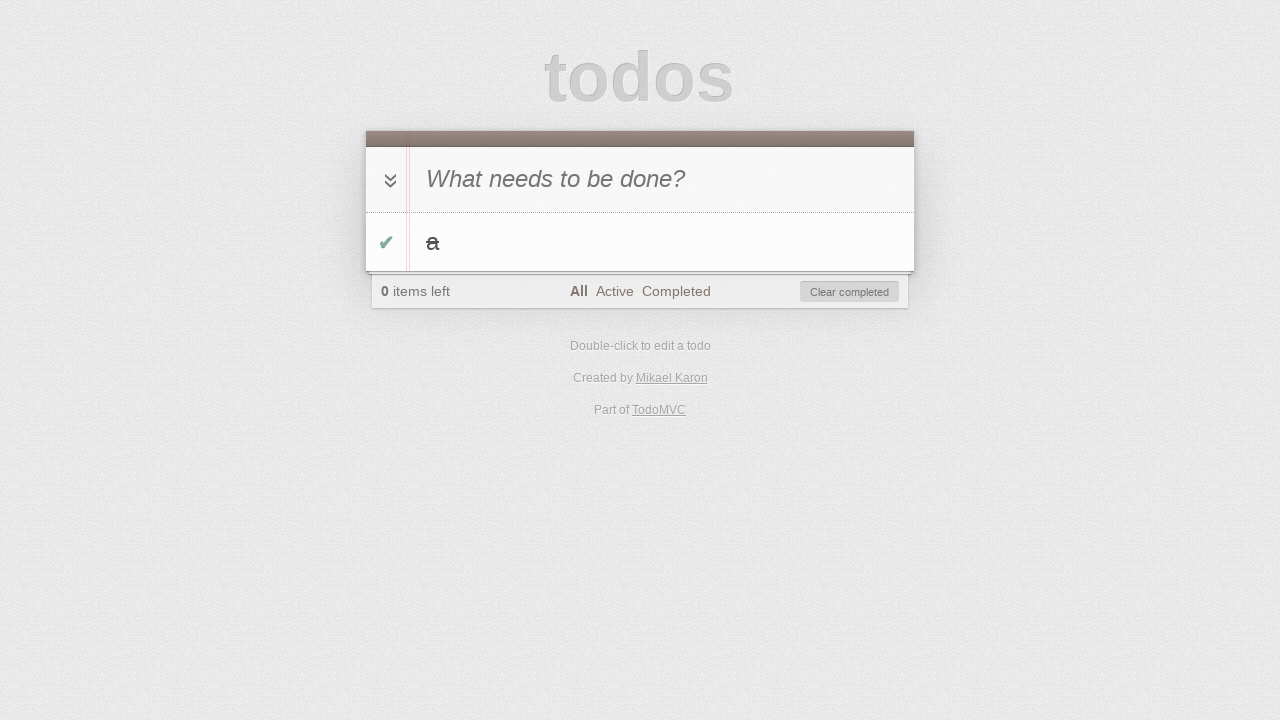

Navigated to Active filter at (614, 291) on [href='#/active']
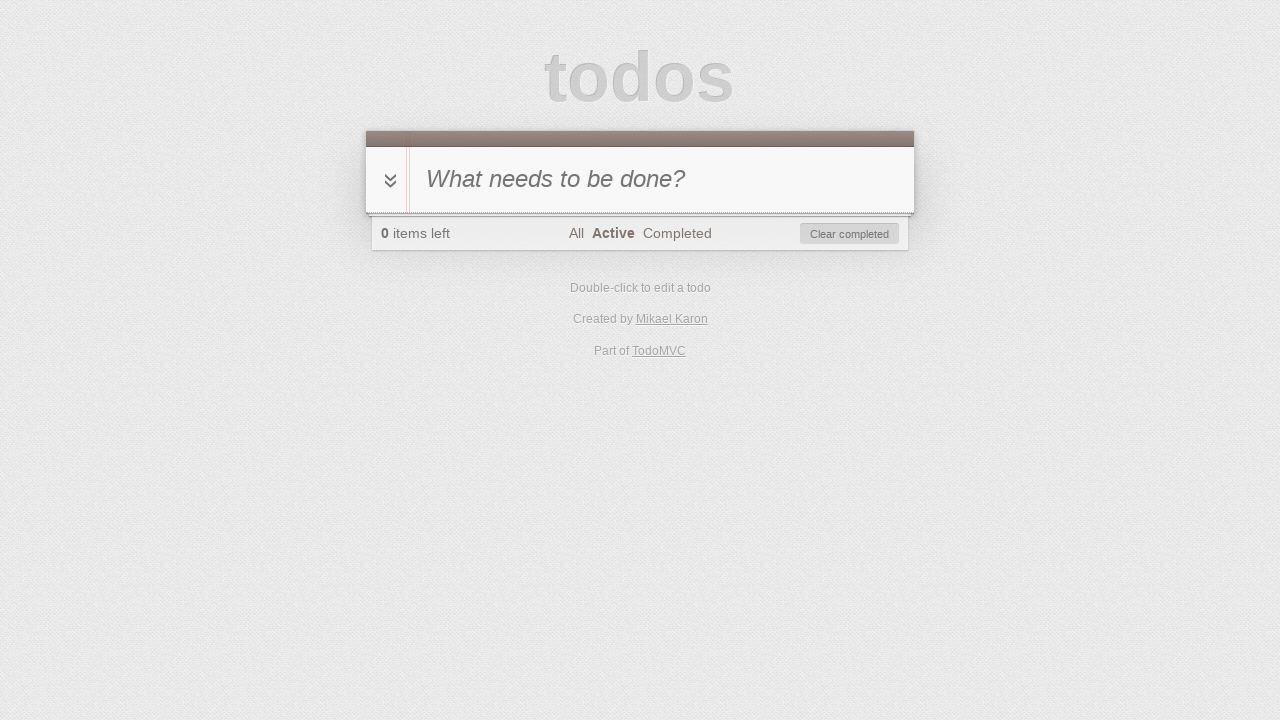

Waited 500ms for active tasks to load
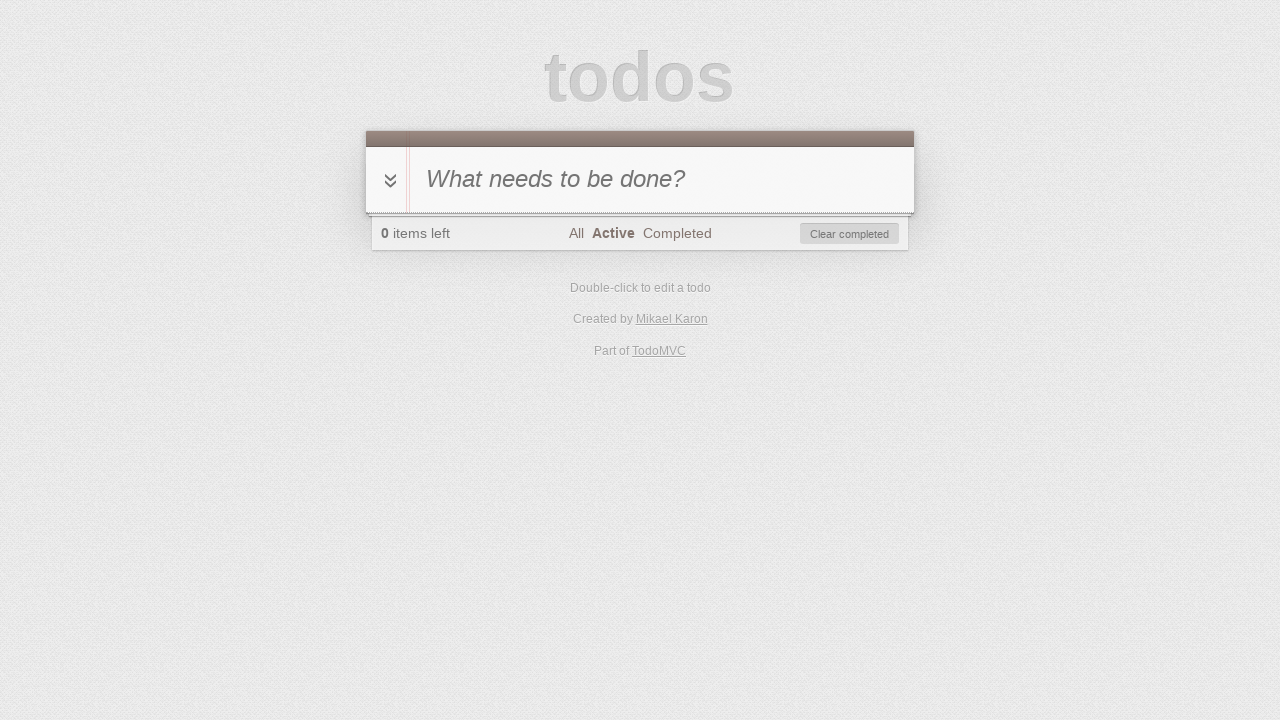

Navigated to Completed filter at (677, 233) on [href='#/completed']
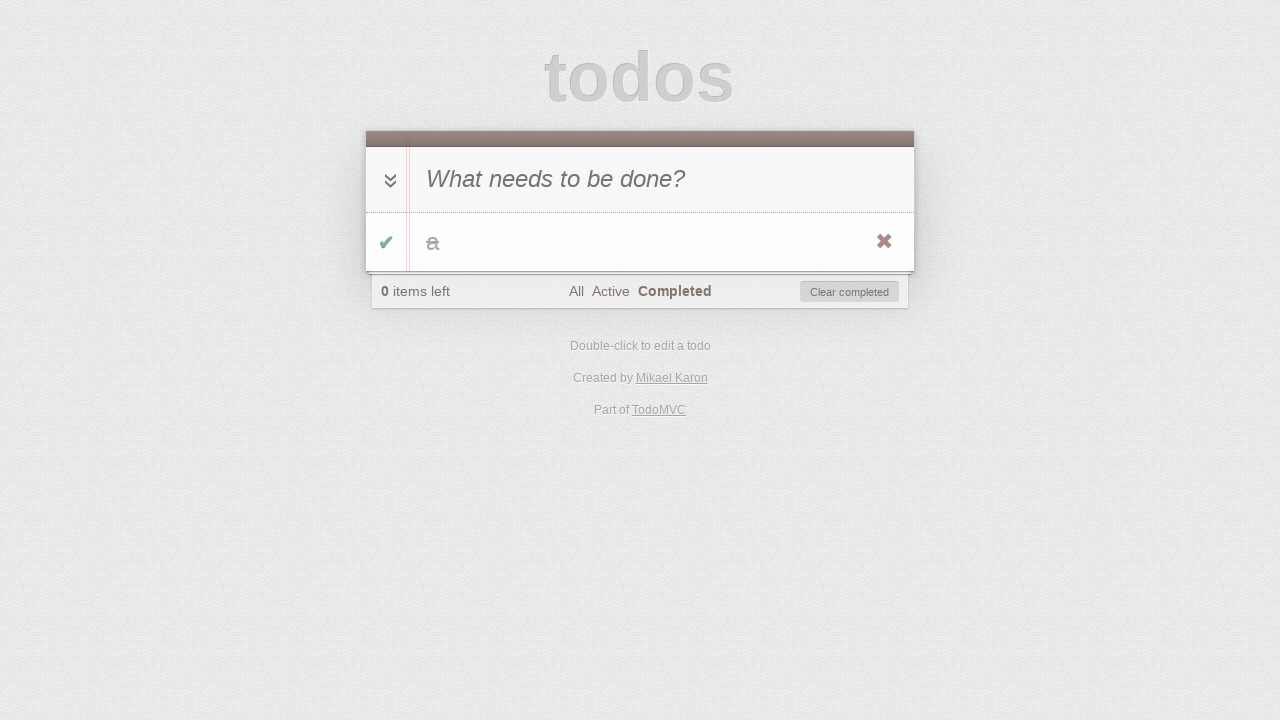

Completed task 'a' is visible
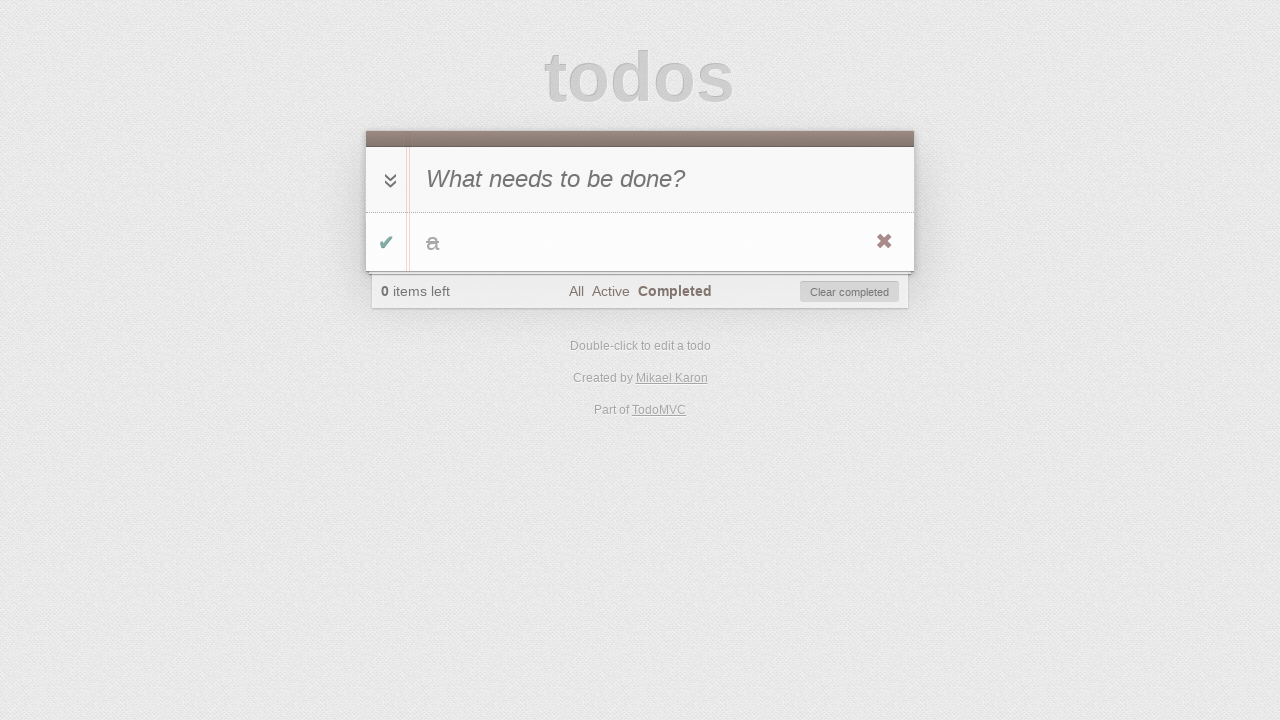

Toggled task 'a' back to active at (386, 242) on #todo-list li:has-text('a') .toggle
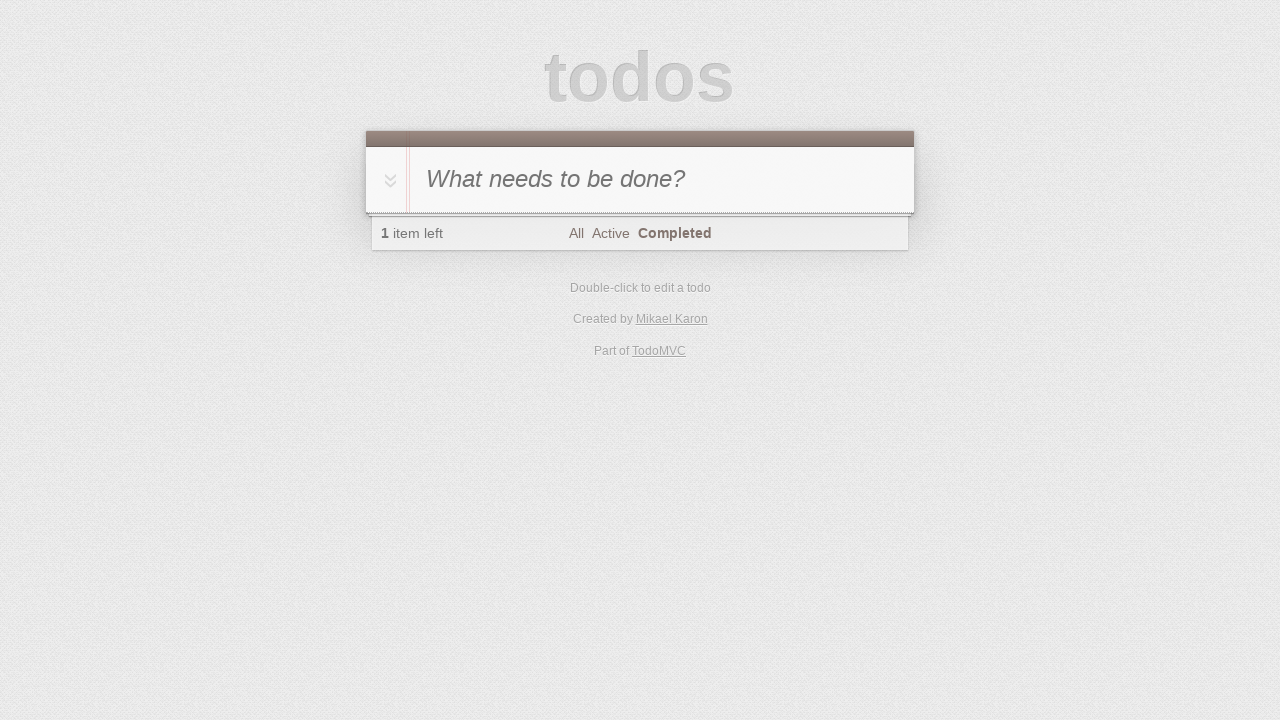

Navigated to All filter at (576, 233) on [href='#/']
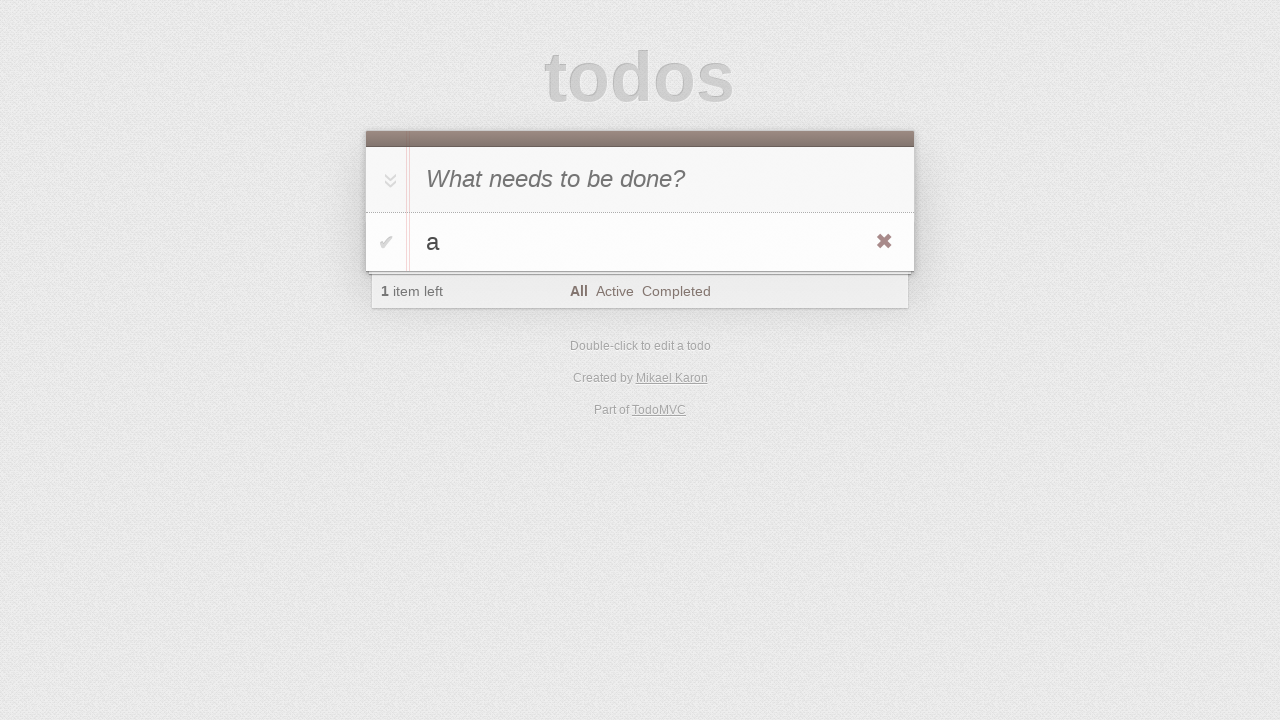

Task 'a' is visible in all view
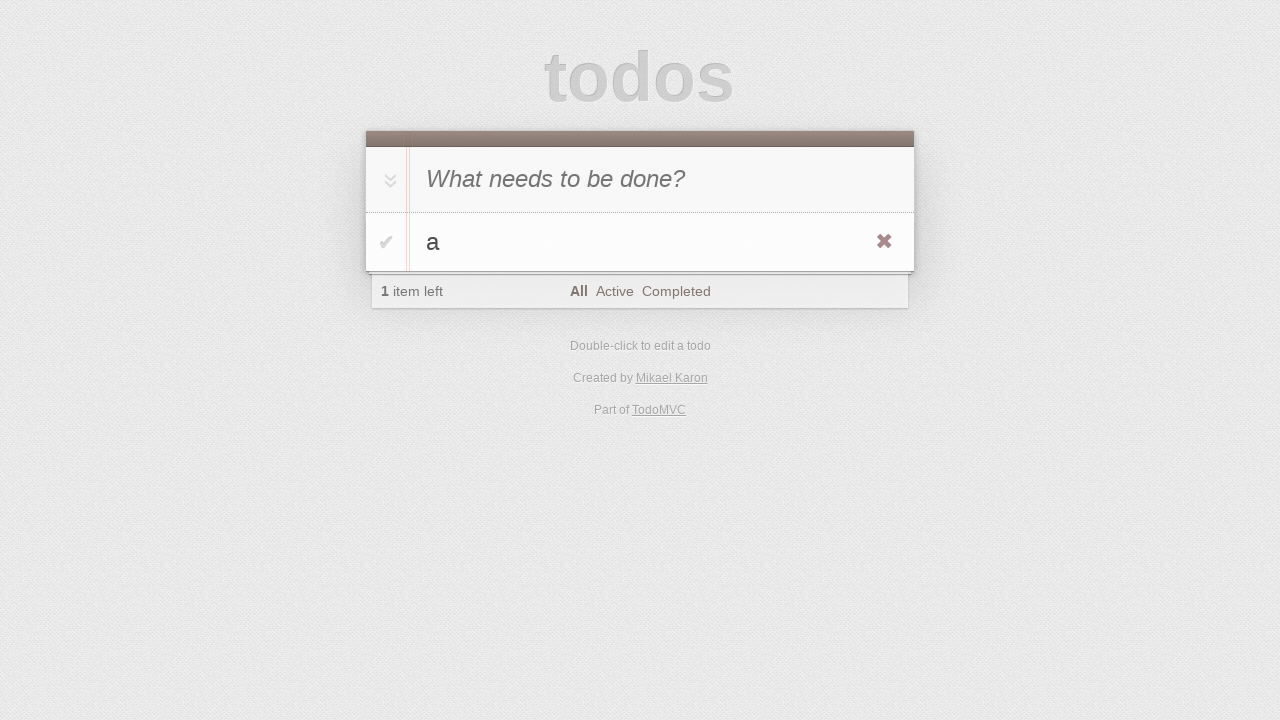

Navigated to Completed filter at (676, 291) on [href='#/completed']
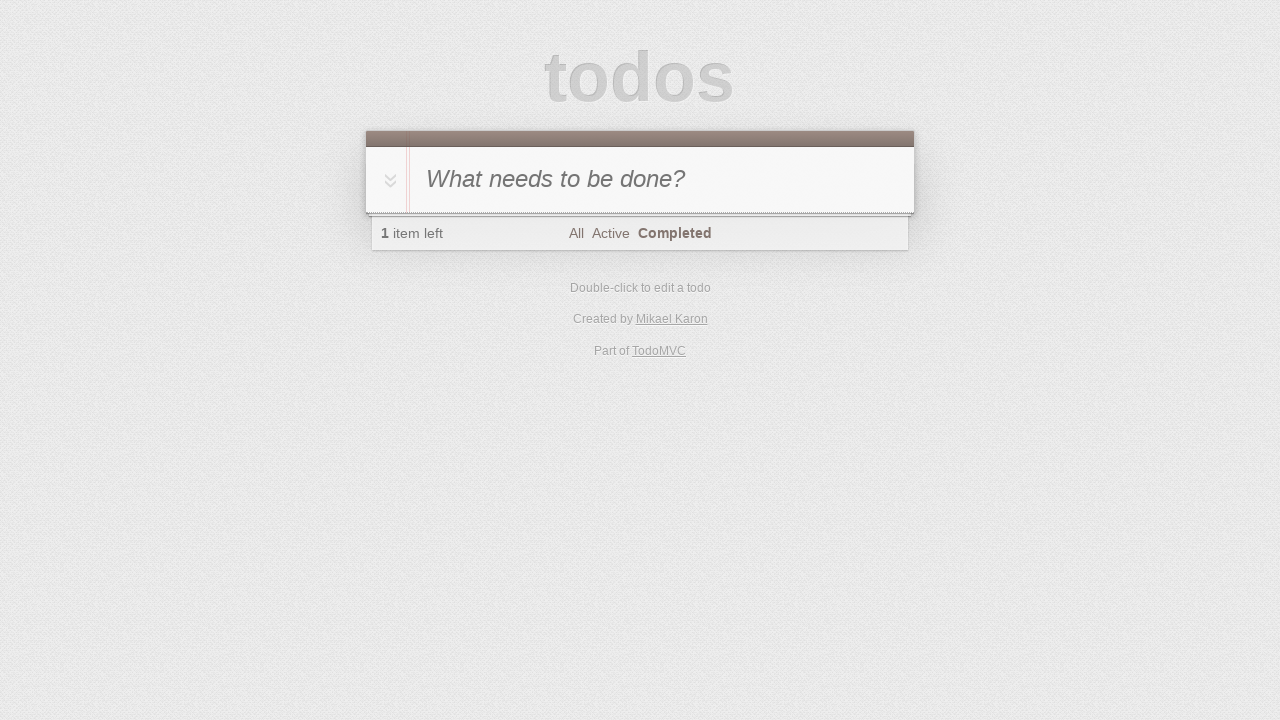

Waited 500ms for completed tasks to load
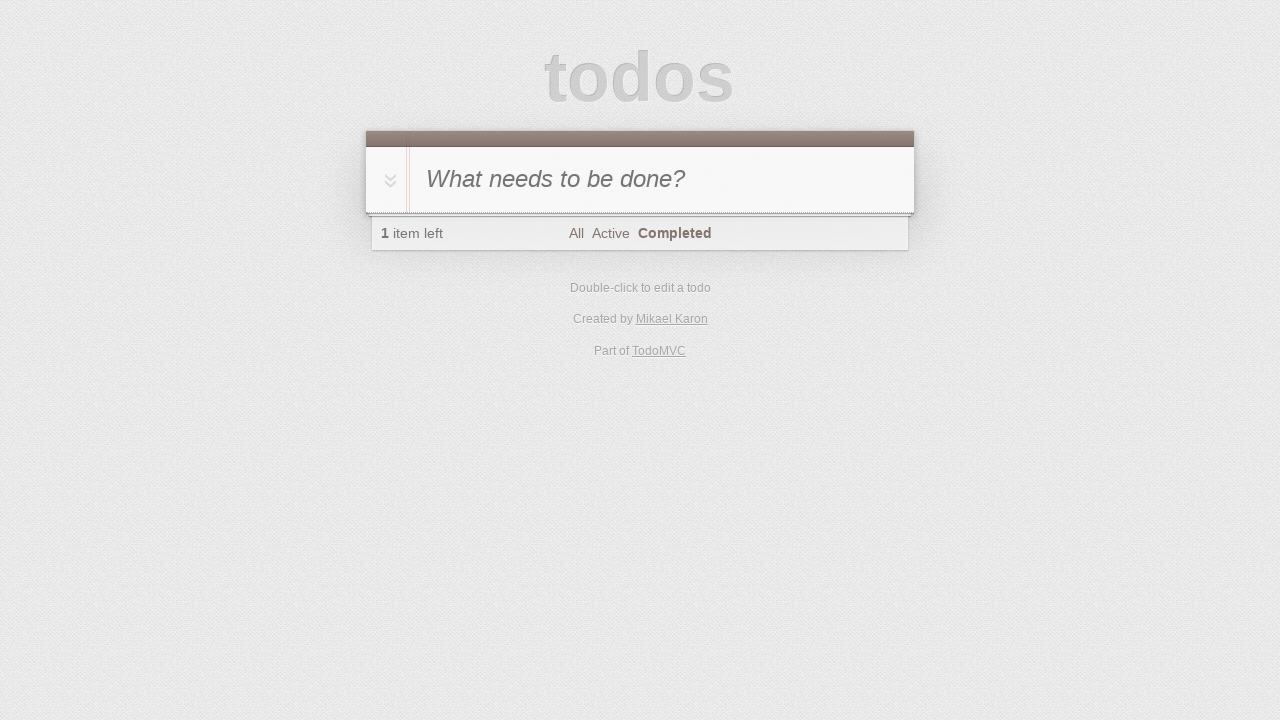

Navigated to Active filter at (610, 233) on [href='#/active']
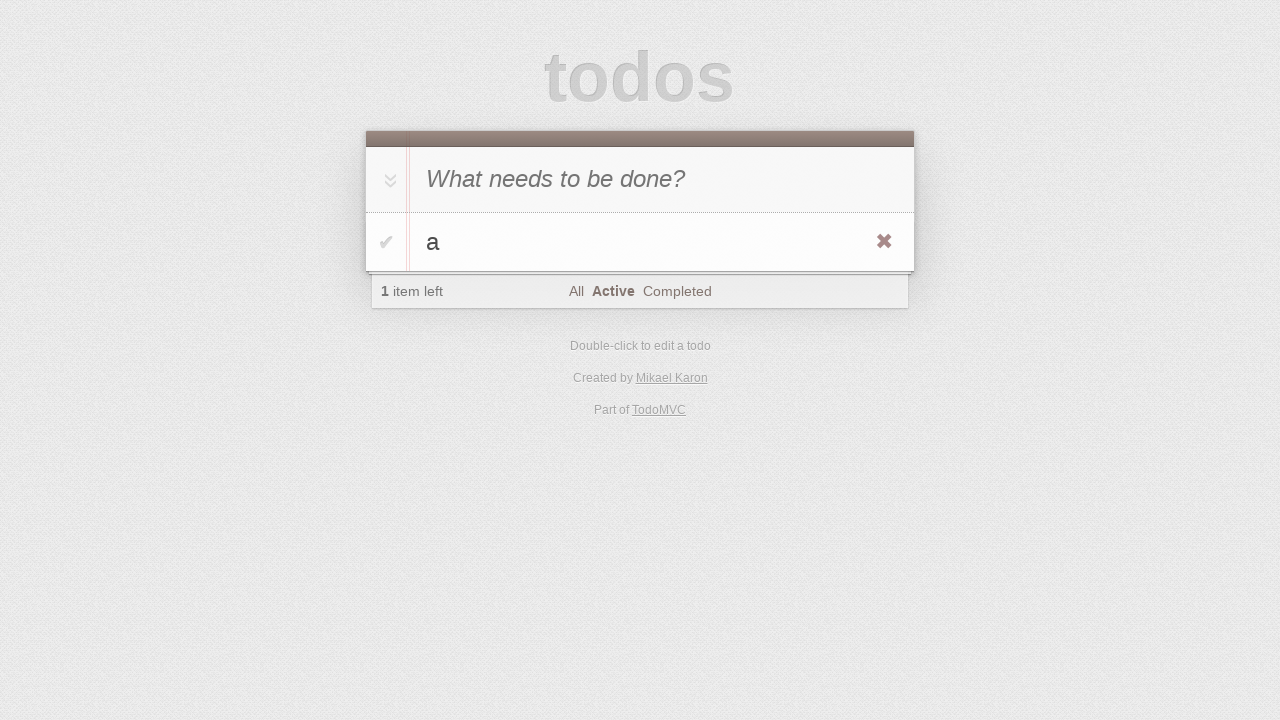

Active task 'a' is visible
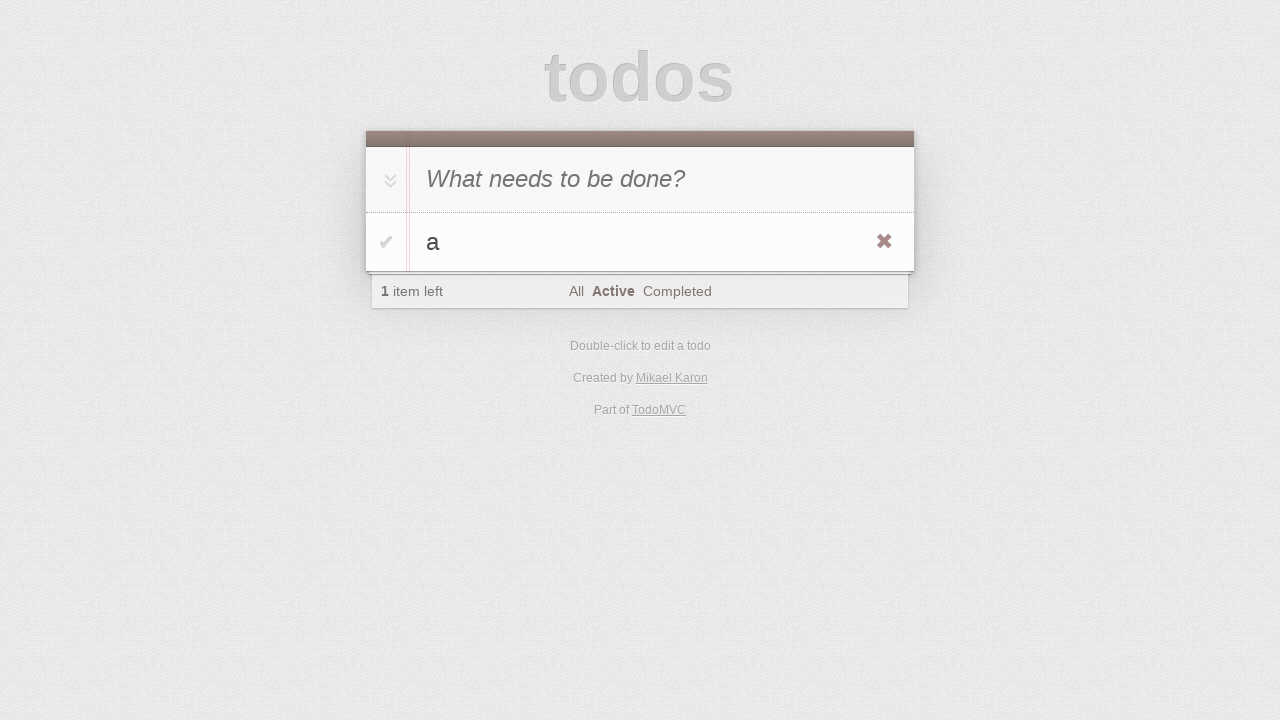

Navigated to All filter at (576, 291) on [href='#/']
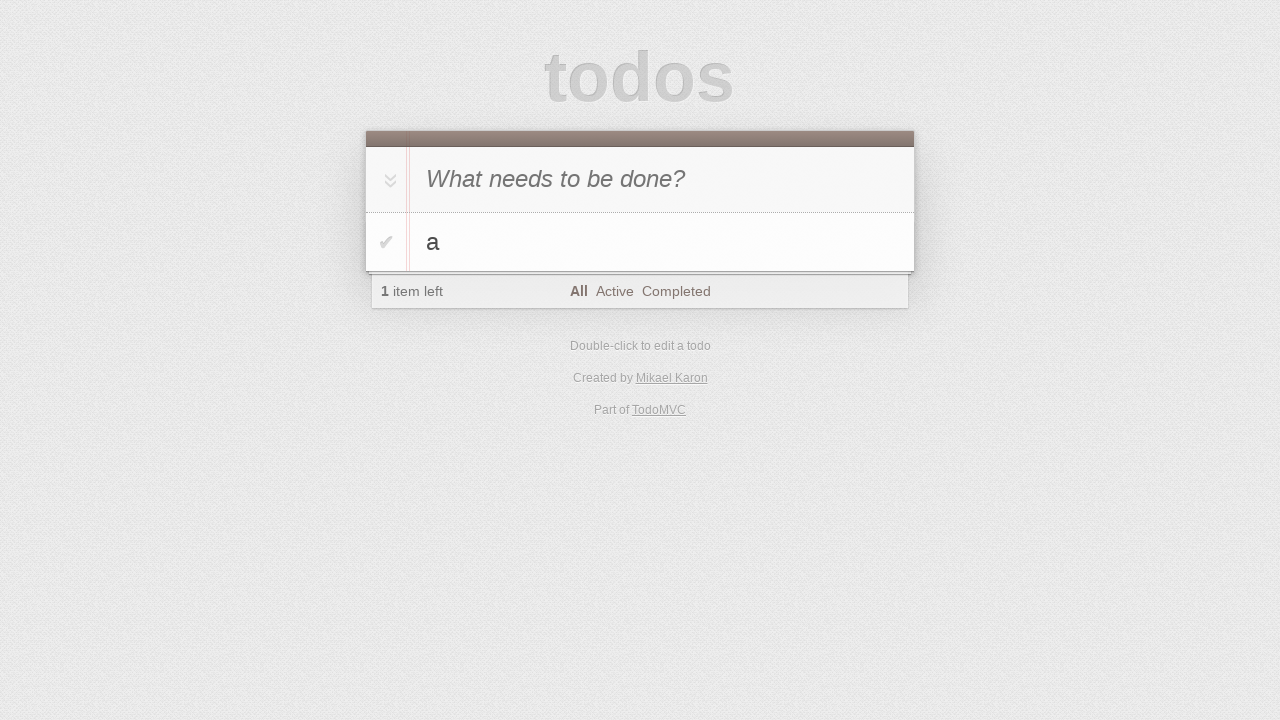

Hovered over task 'a' to reveal delete button at (640, 242) on #todo-list li:has-text('a')
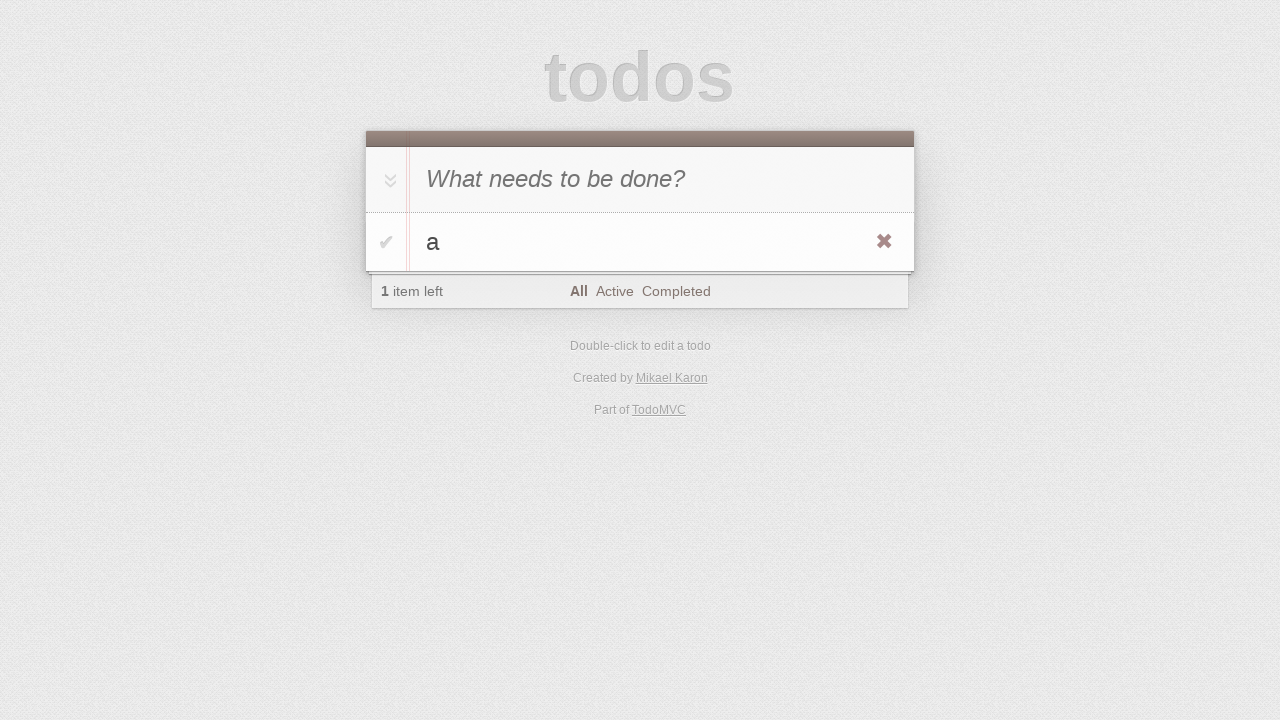

Clicked delete button to remove task 'a' at (884, 242) on #todo-list li:has-text('a') .destroy
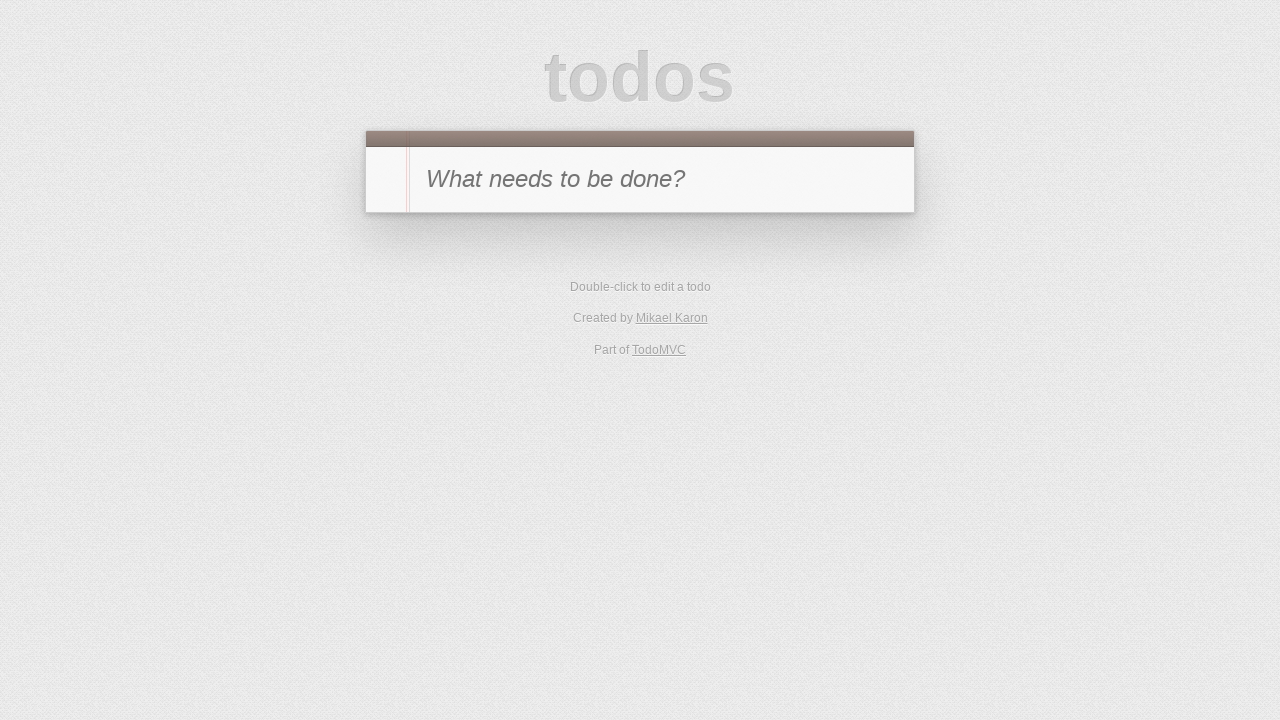

Verified that all tasks have been deleted
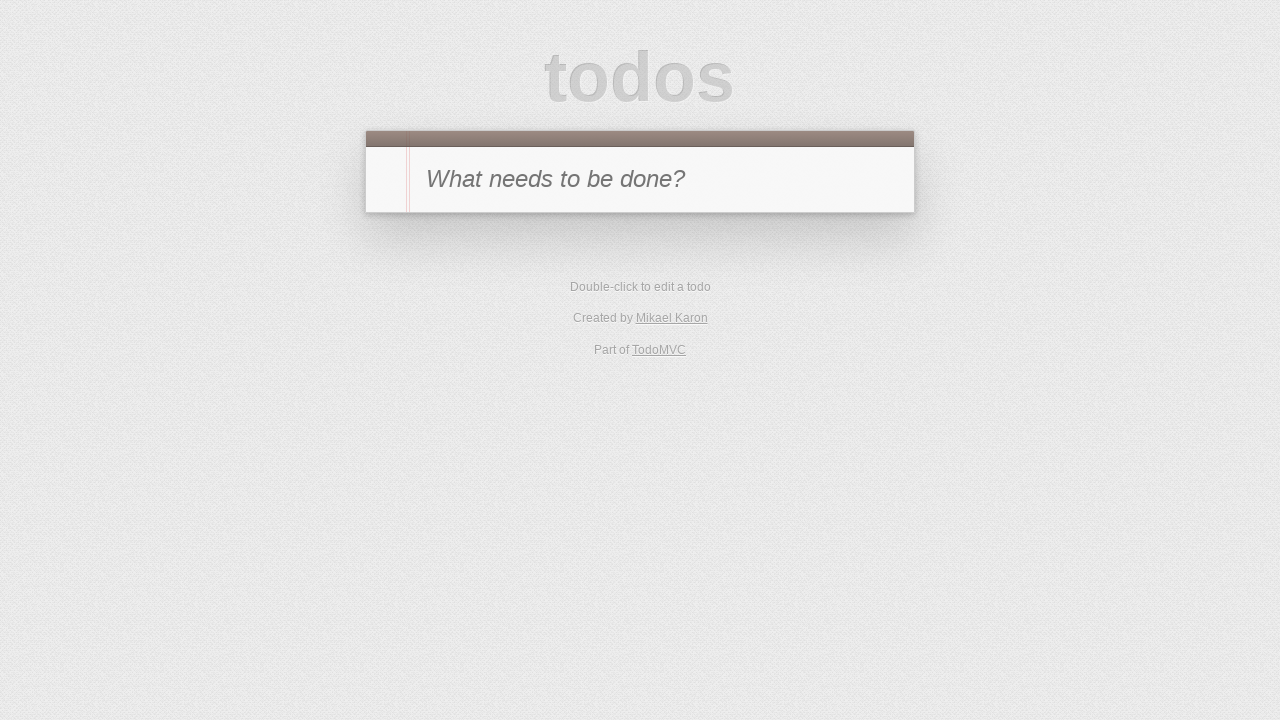

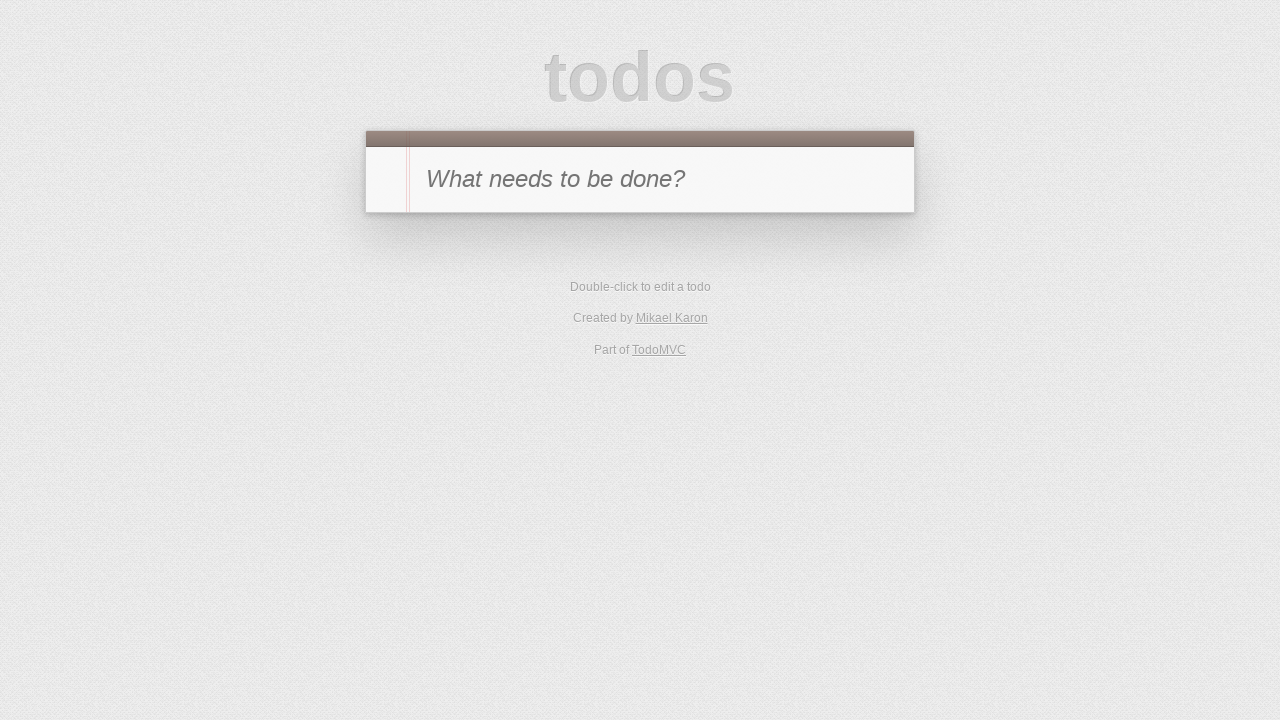